Navigates to the OrangeHRM demo site login page and clicks on the "OrangeHRM, Inc" company name link, likely testing external link functionality from the login page.

Starting URL: https://opensource-demo.orangehrmlive.com/web/index.php/auth/login

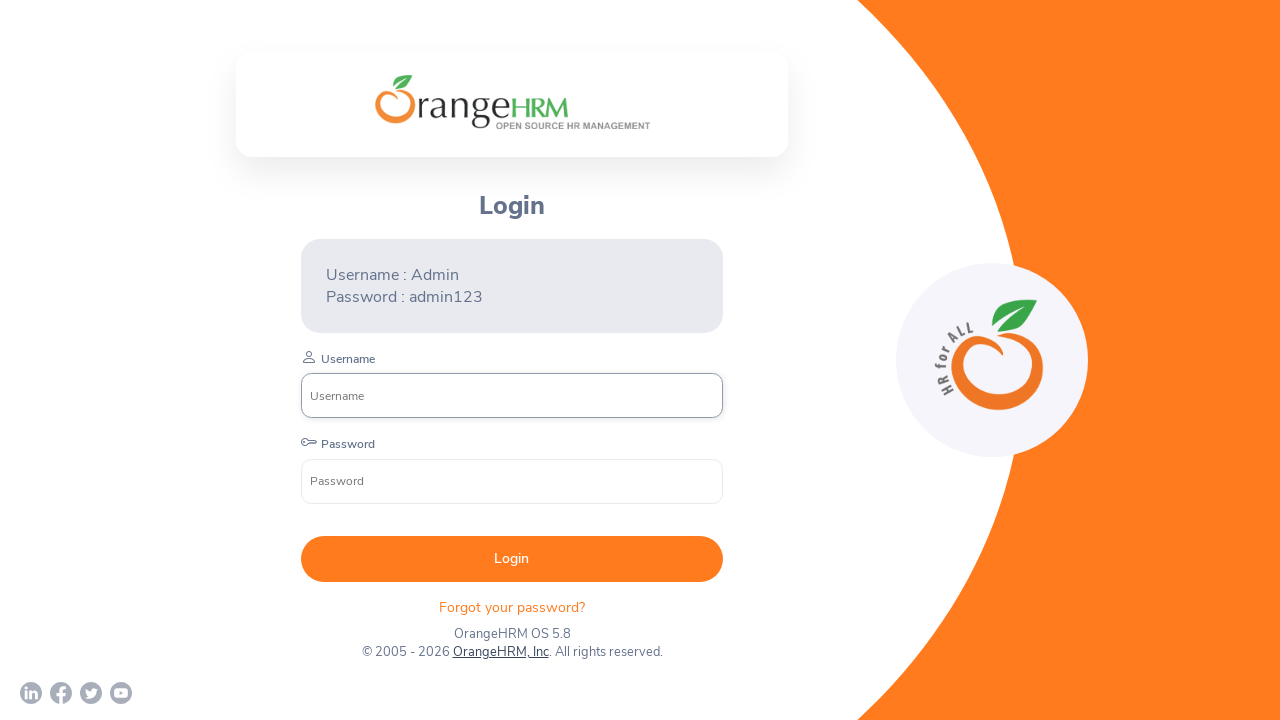

Waited for OrangeHRM login page to load (domcontentloaded)
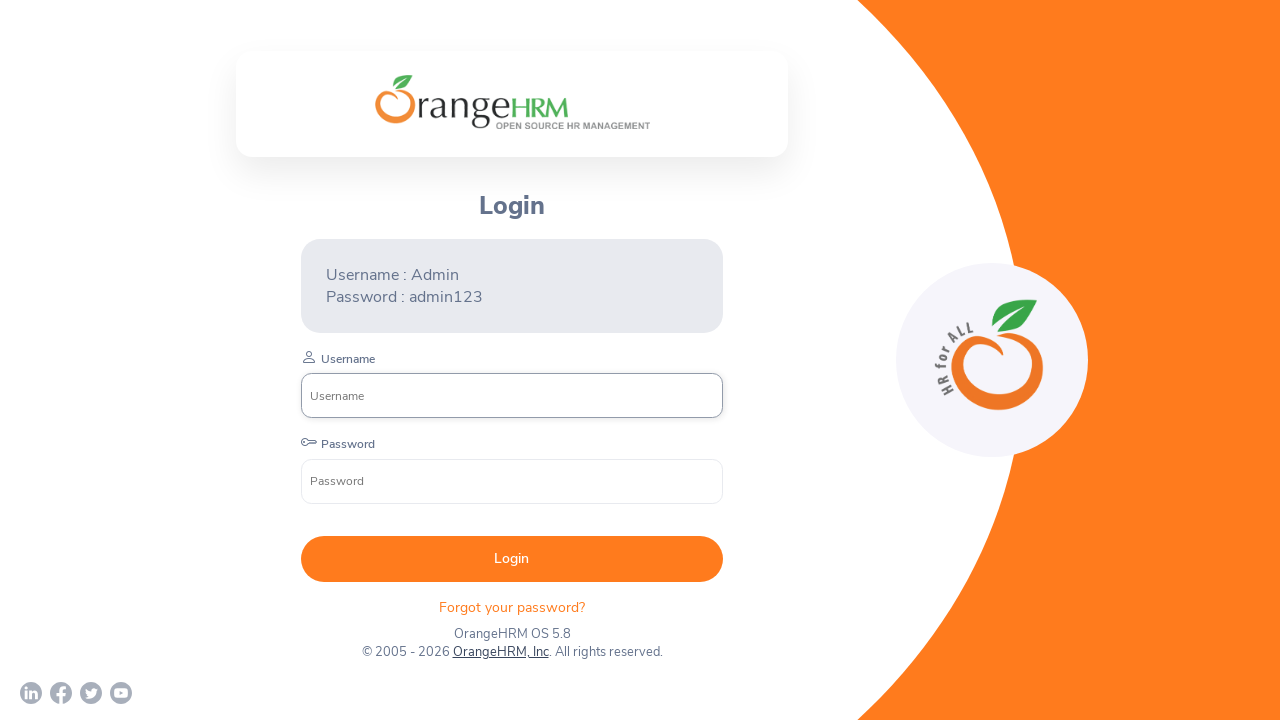

Clicked on 'OrangeHRM, Inc' company name link from login page at (500, 652) on text=OrangeHRM, Inc
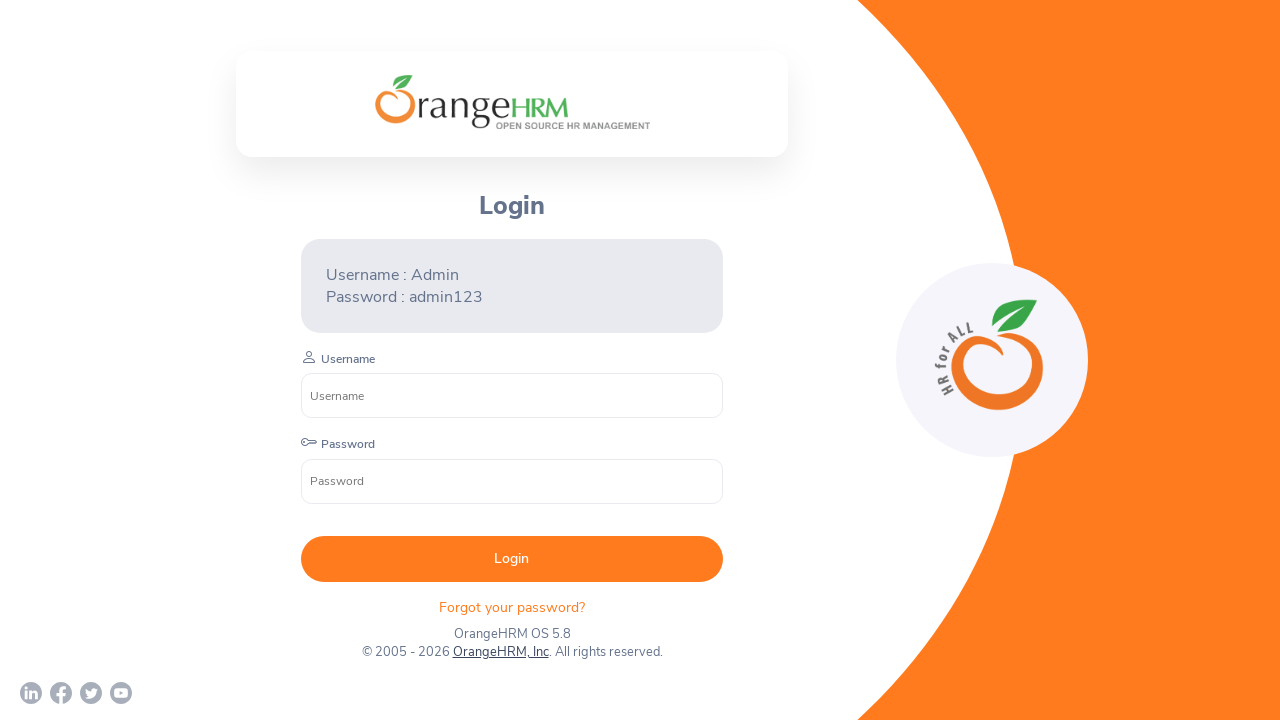

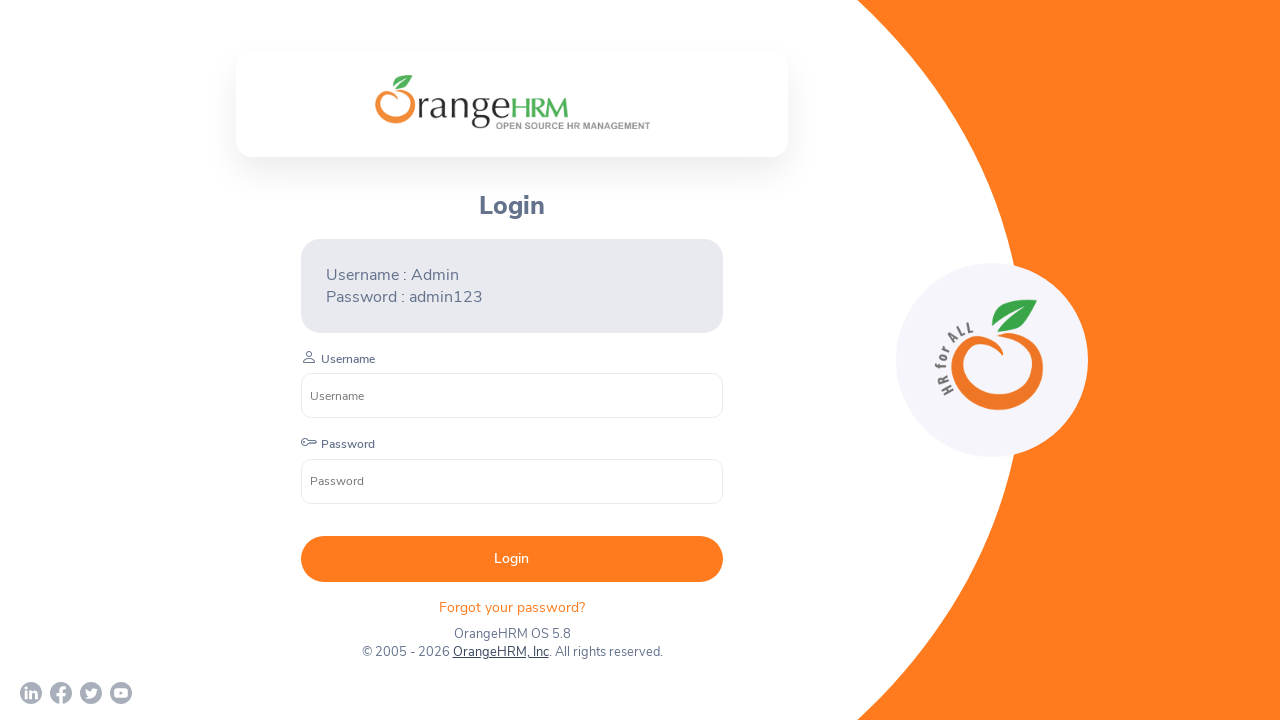